Tests autocomplete/autosuggest functionality by typing partial text "ind" into an autocomplete input field and using keyboard down arrows to navigate through suggestions until finding "India".

Starting URL: http://qaclickacademy.com/practice.php

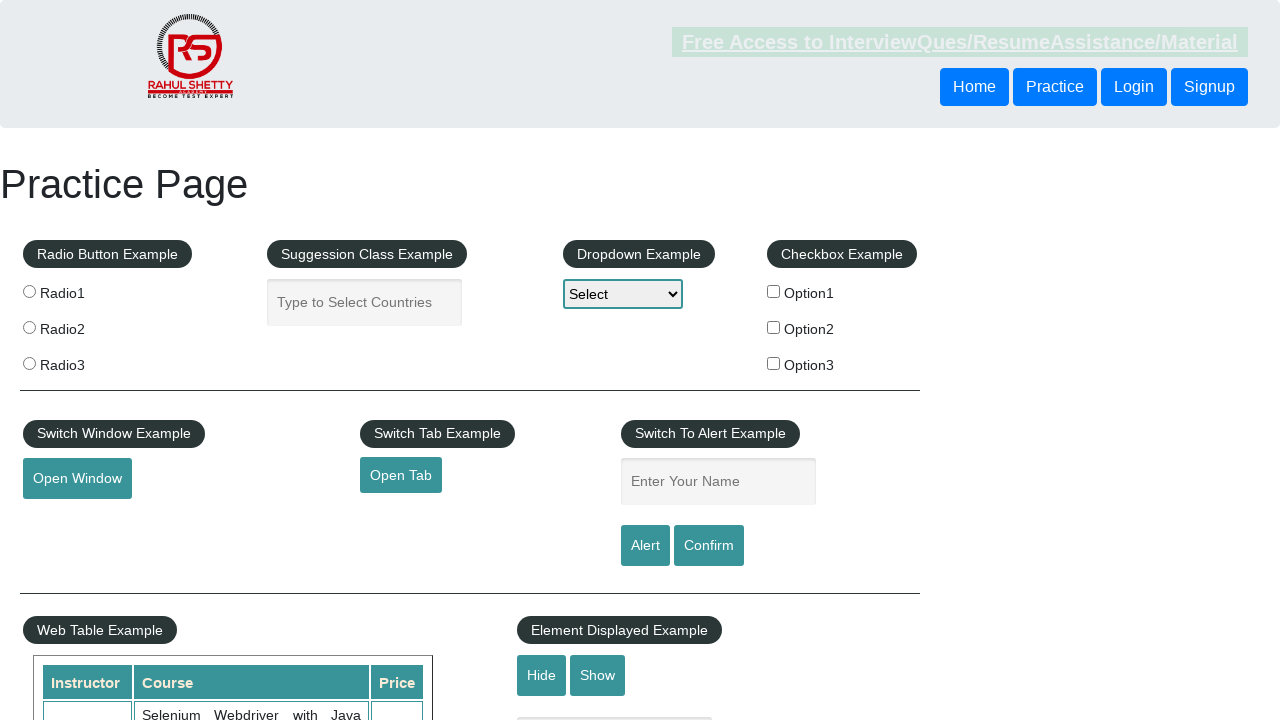

Filled autocomplete field with 'ind' on #autocomplete
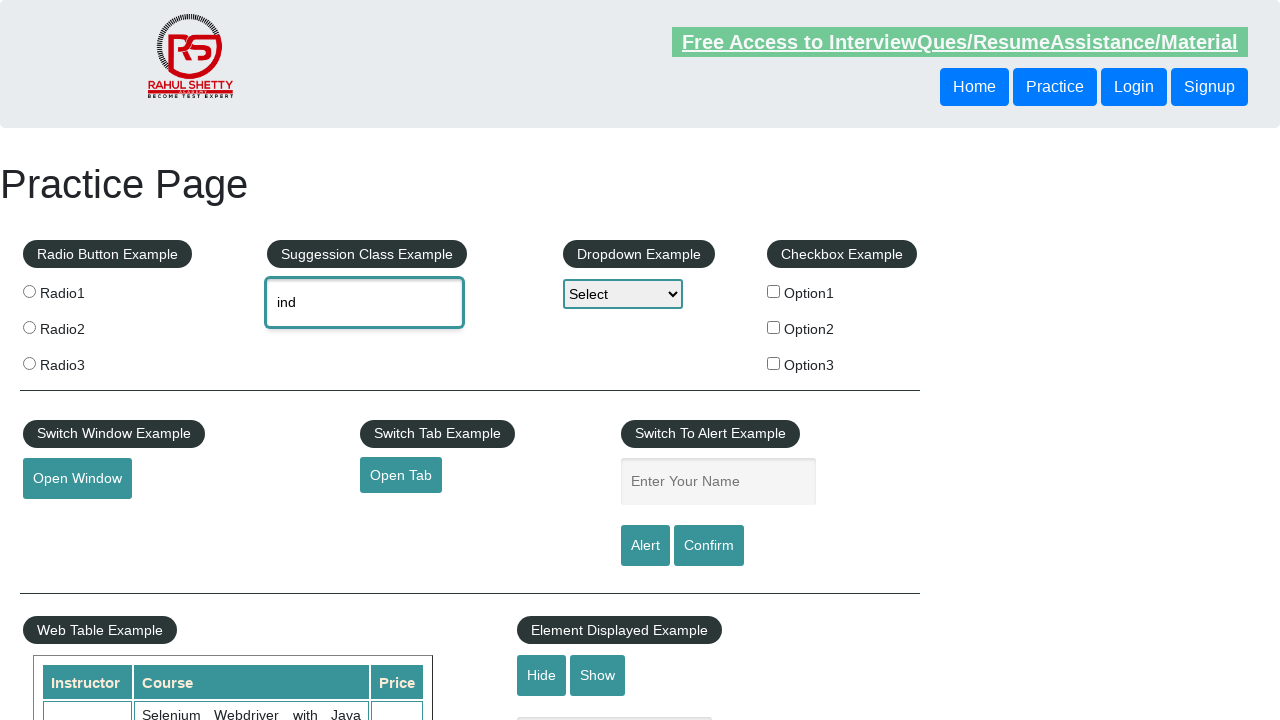

Waited 2000ms for autocomplete suggestions to appear
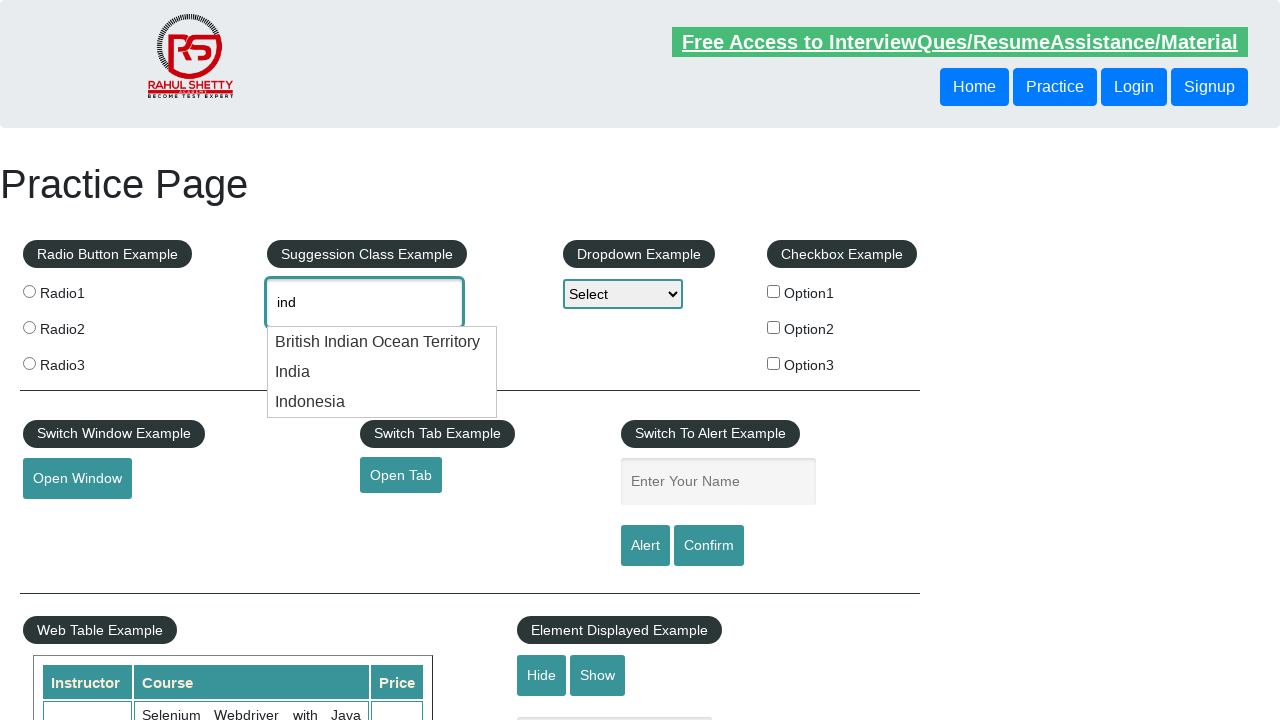

Pressed ArrowDown to navigate suggestions on #autocomplete
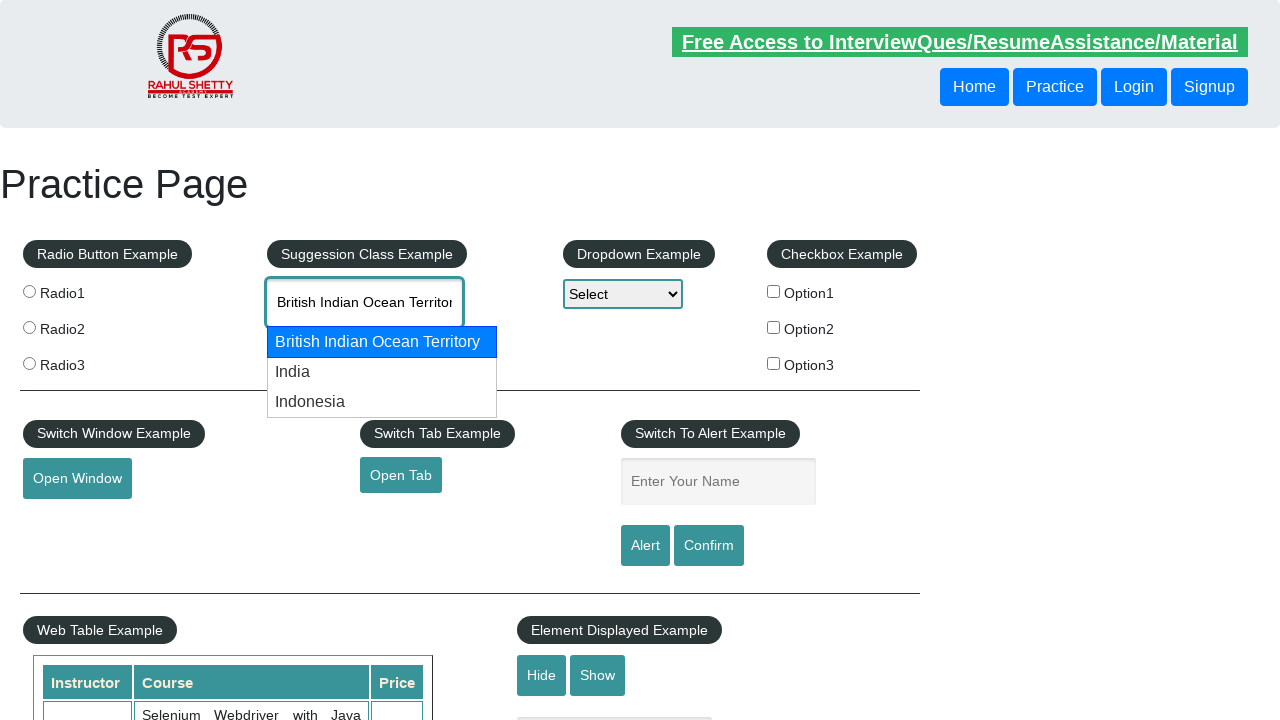

Pressed ArrowDown again to navigate suggestions on #autocomplete
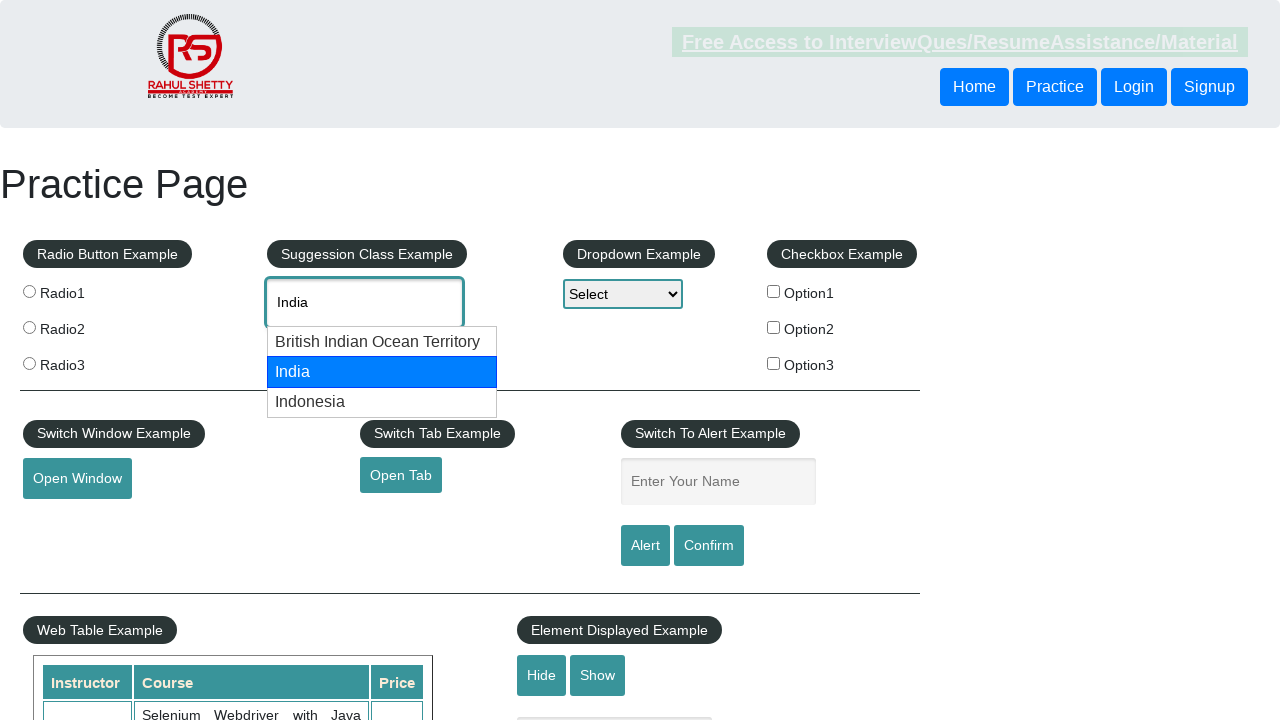

Retrieved current autocomplete value: 'India'
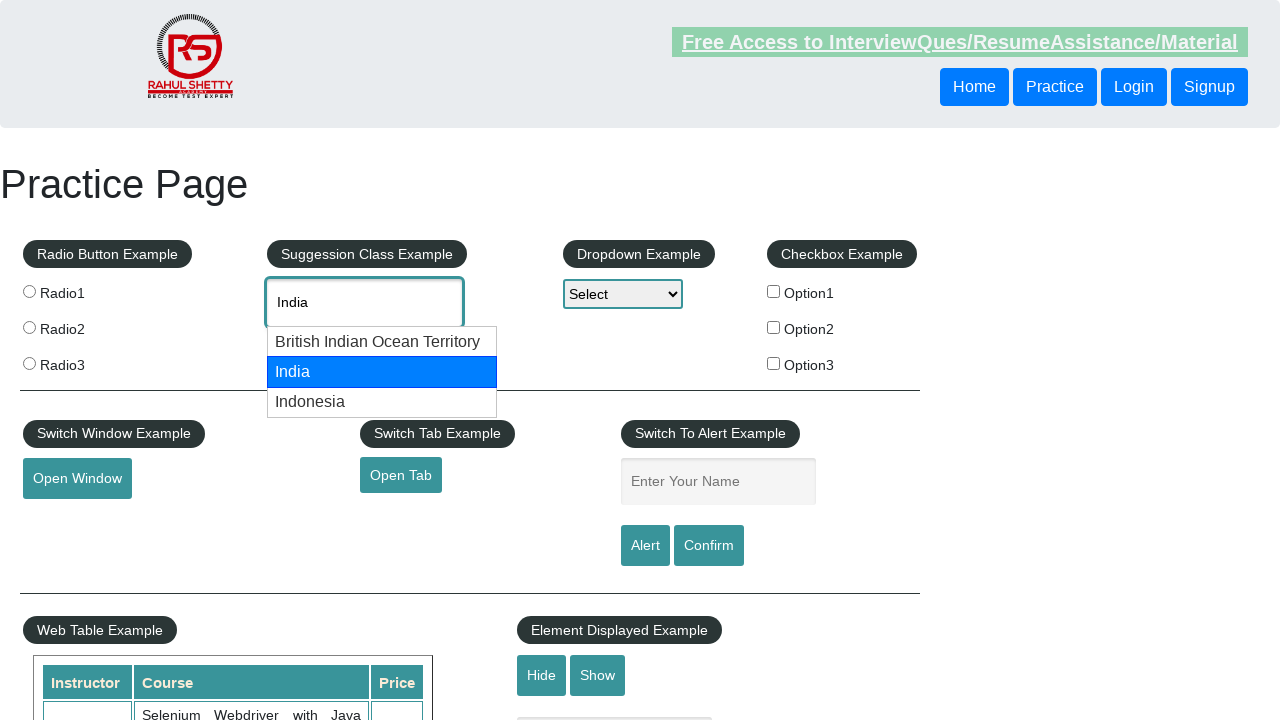

Pressed Enter to select 'India' from autocomplete suggestions on #autocomplete
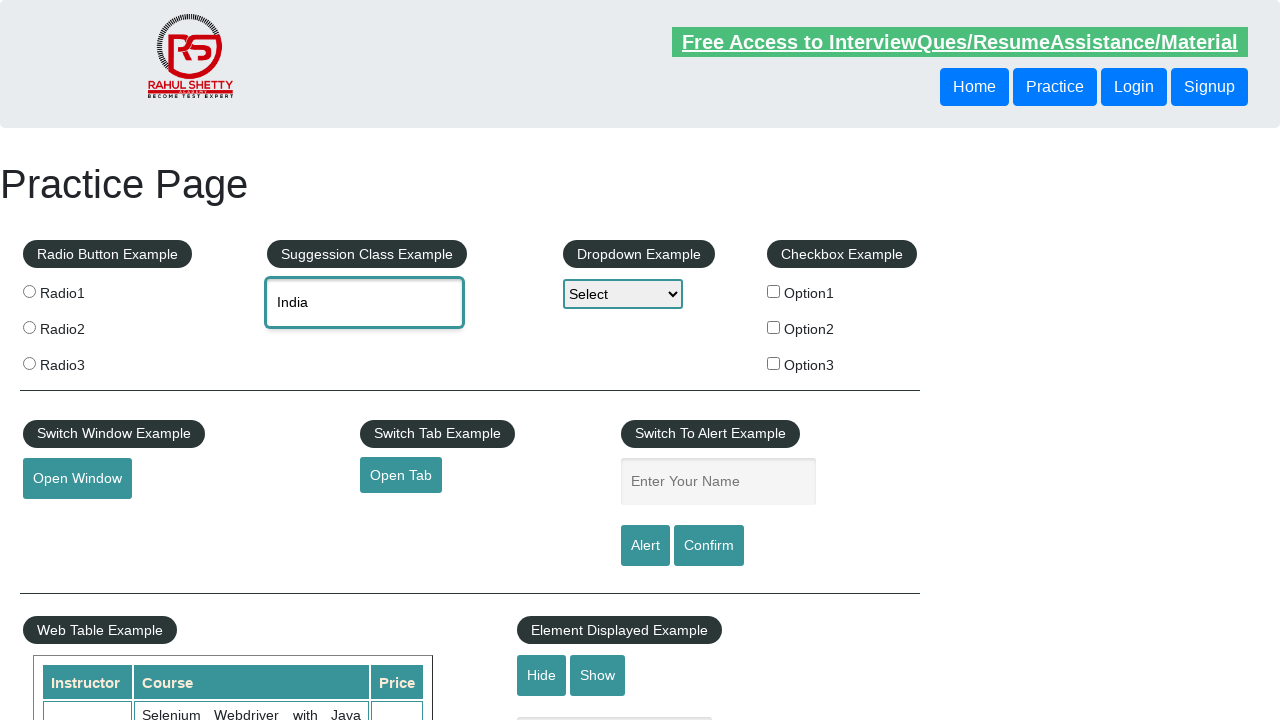

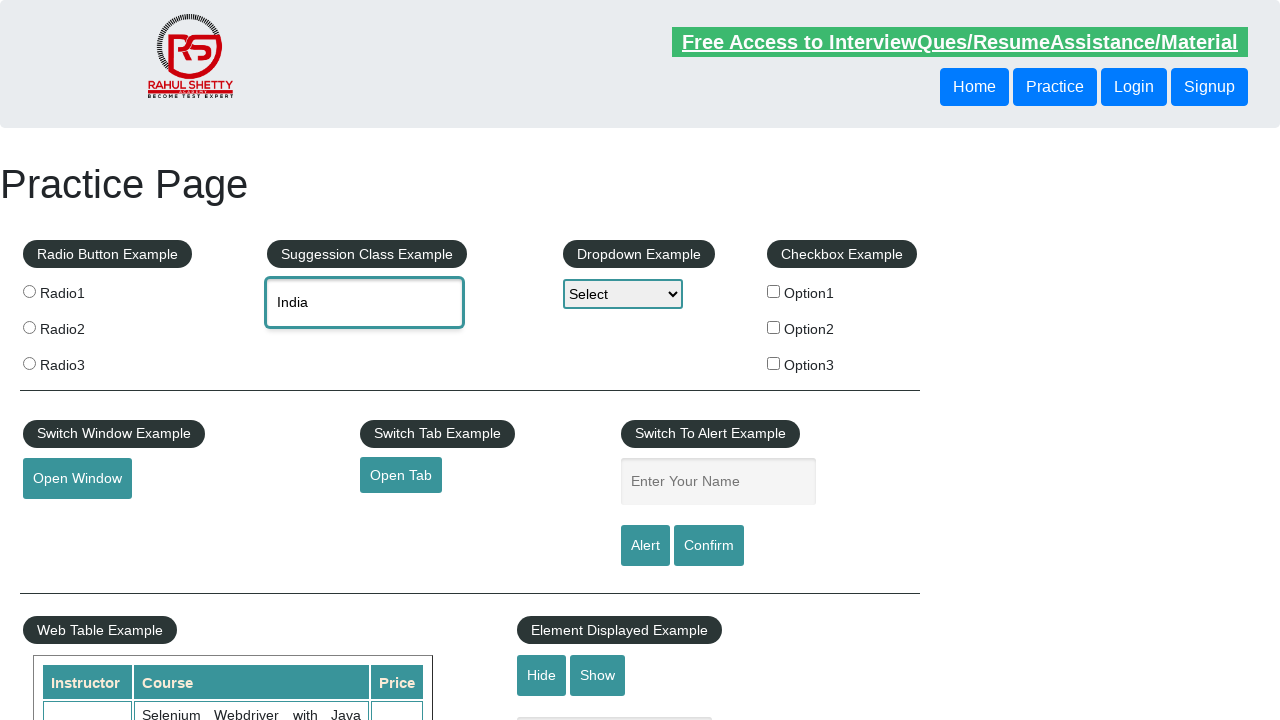